Navigates to the Utah Design System multi-select component documentation page to test multiple dropdown handling

Starting URL: https://designsystem.utah.gov/library/components/forms/multiSelect

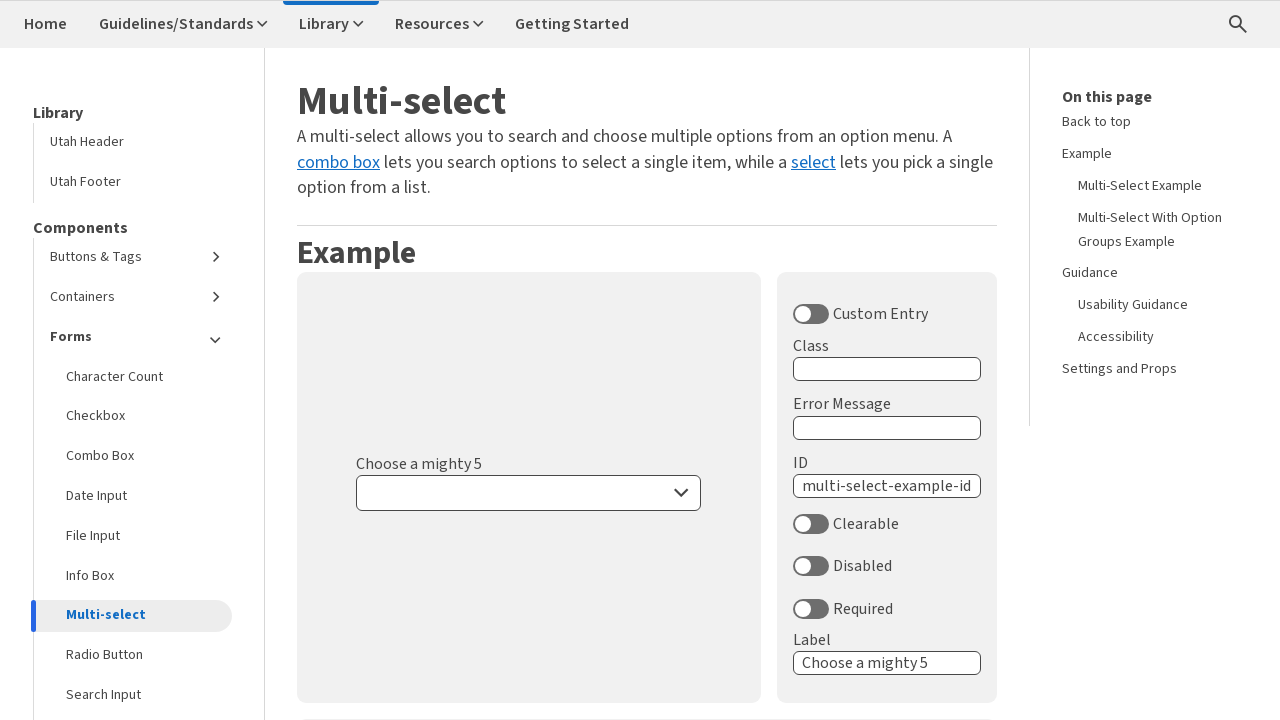

Waited for page to reach domcontentloaded state on Utah Design System multi-select component documentation
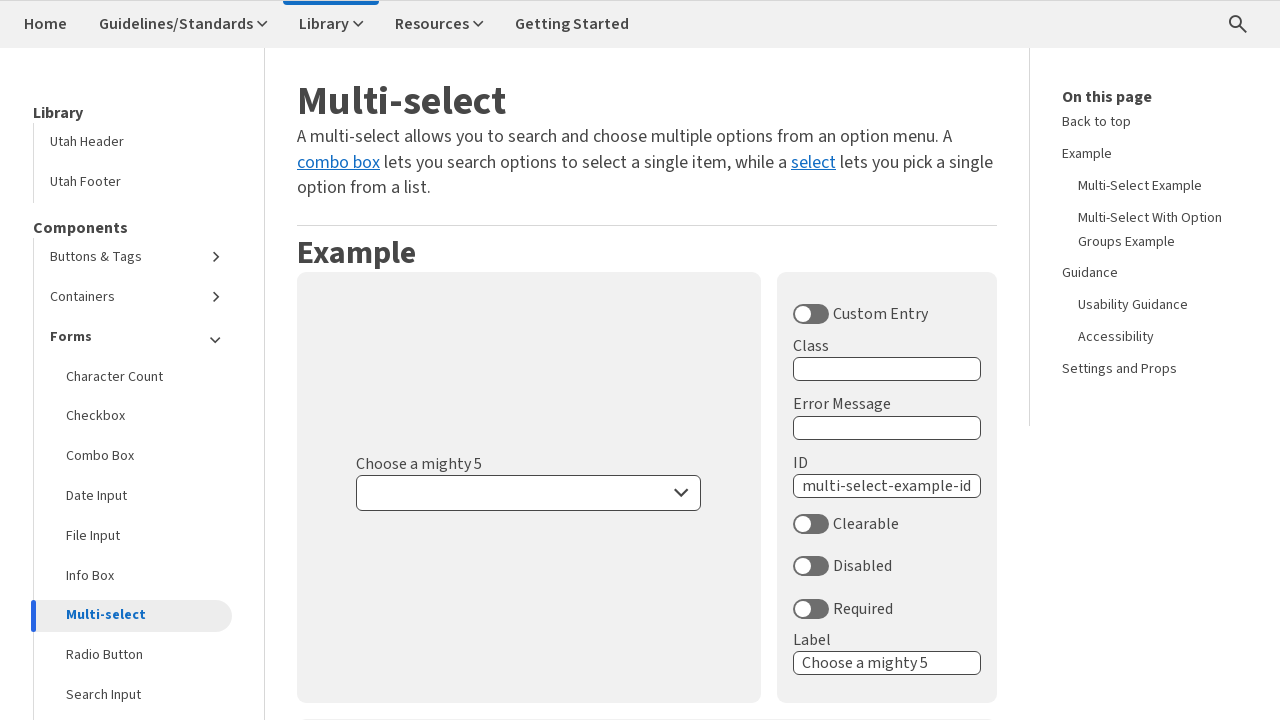

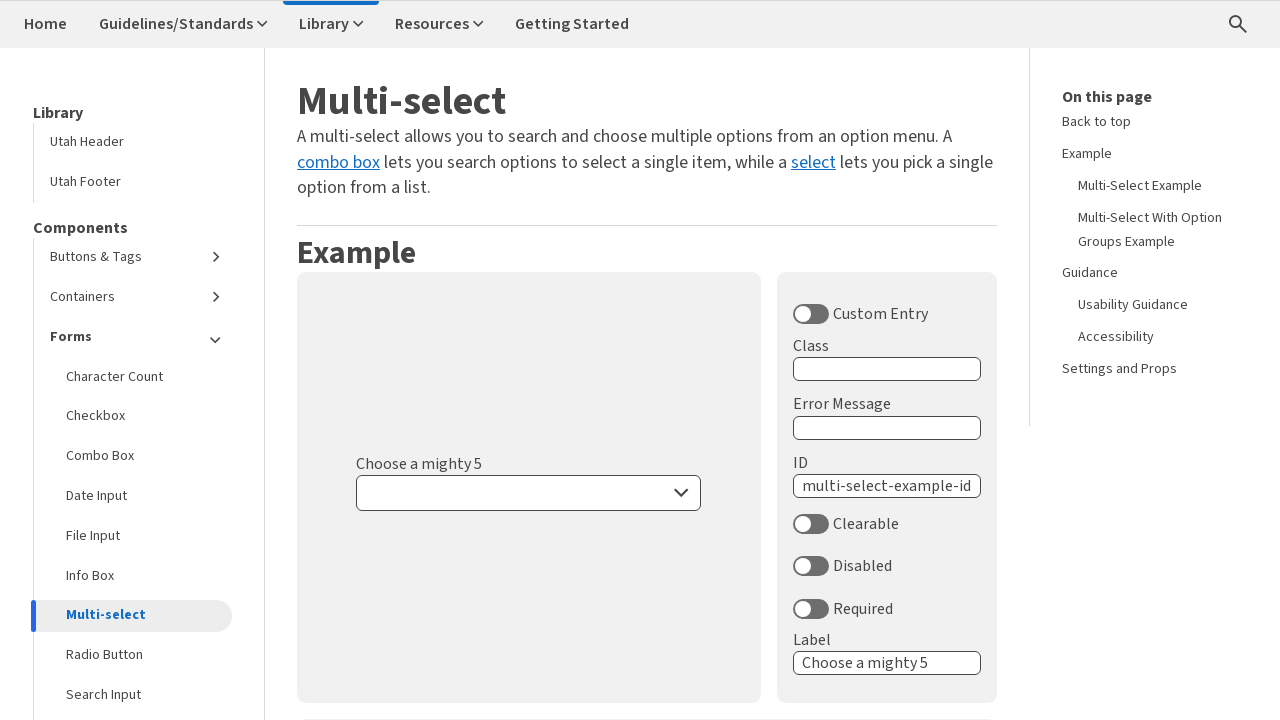